Tests JavaScript prompt dialog by clicking the prompt button, entering text, and accepting the dialog.

Starting URL: https://the-internet.herokuapp.com/javascript_alerts

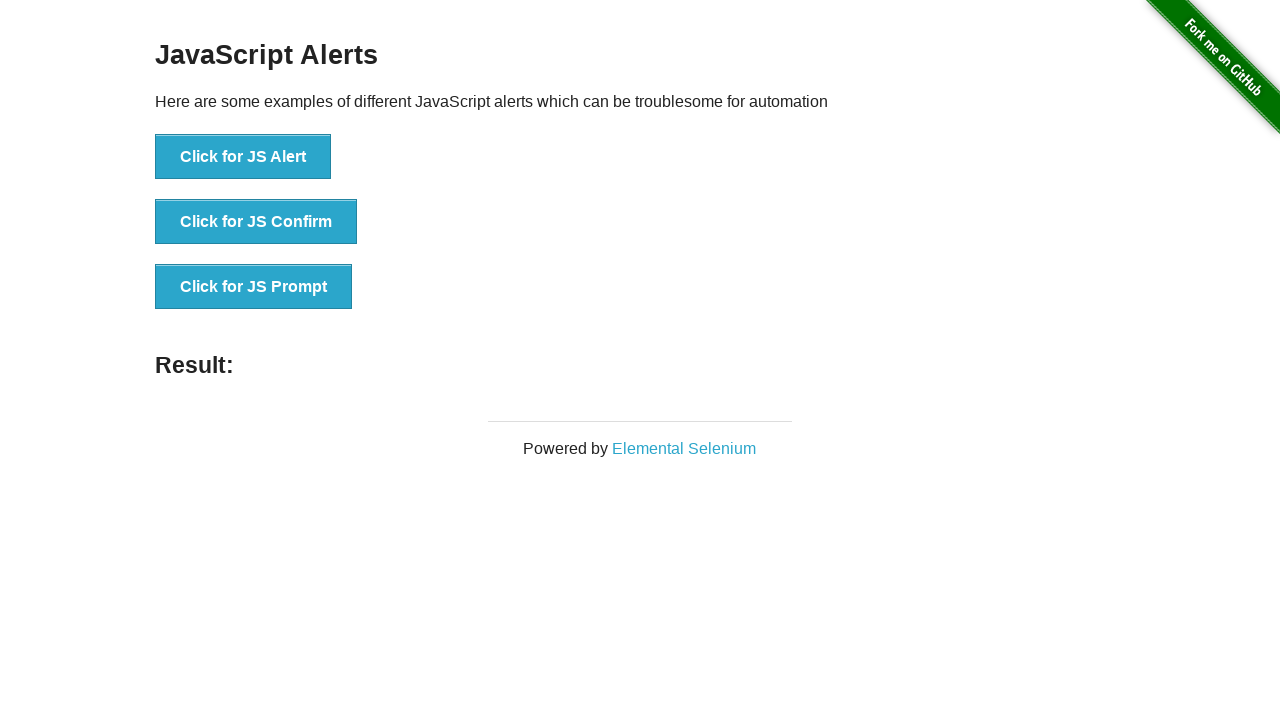

Set up dialog handler to accept prompt with 'Kappa'
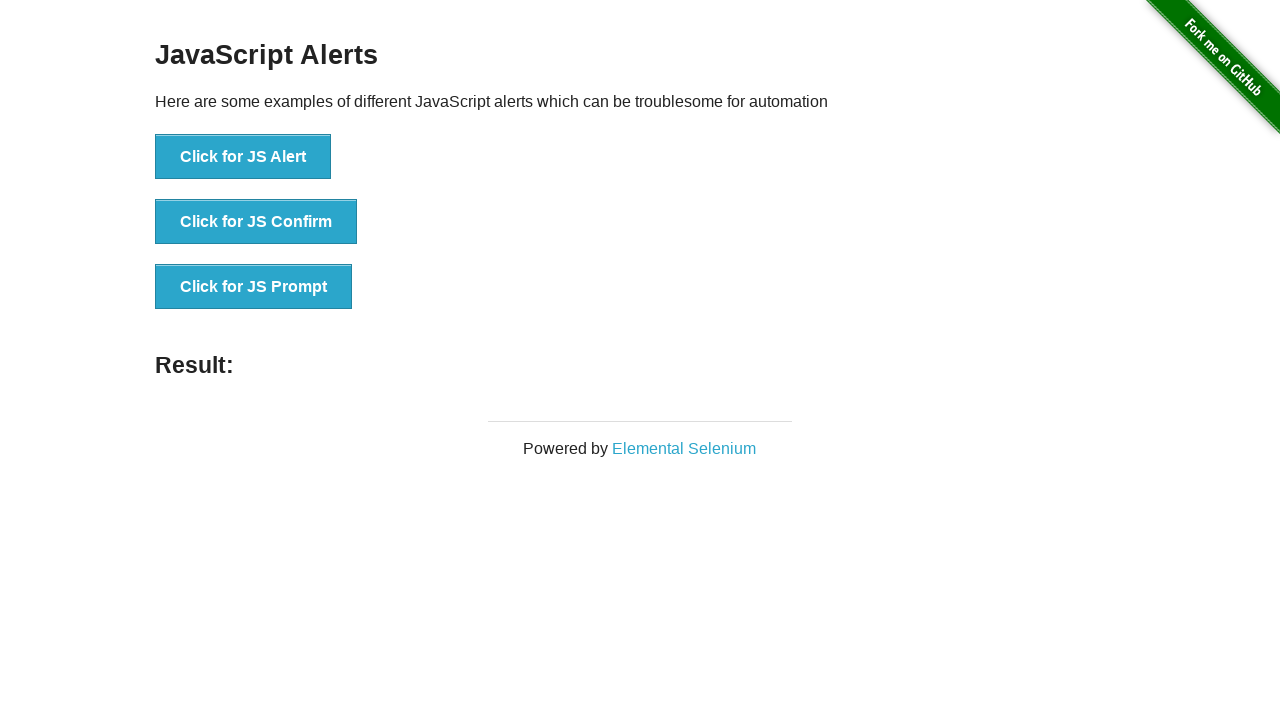

Clicked the JavaScript prompt button at (254, 287) on button[onclick='jsPrompt()']
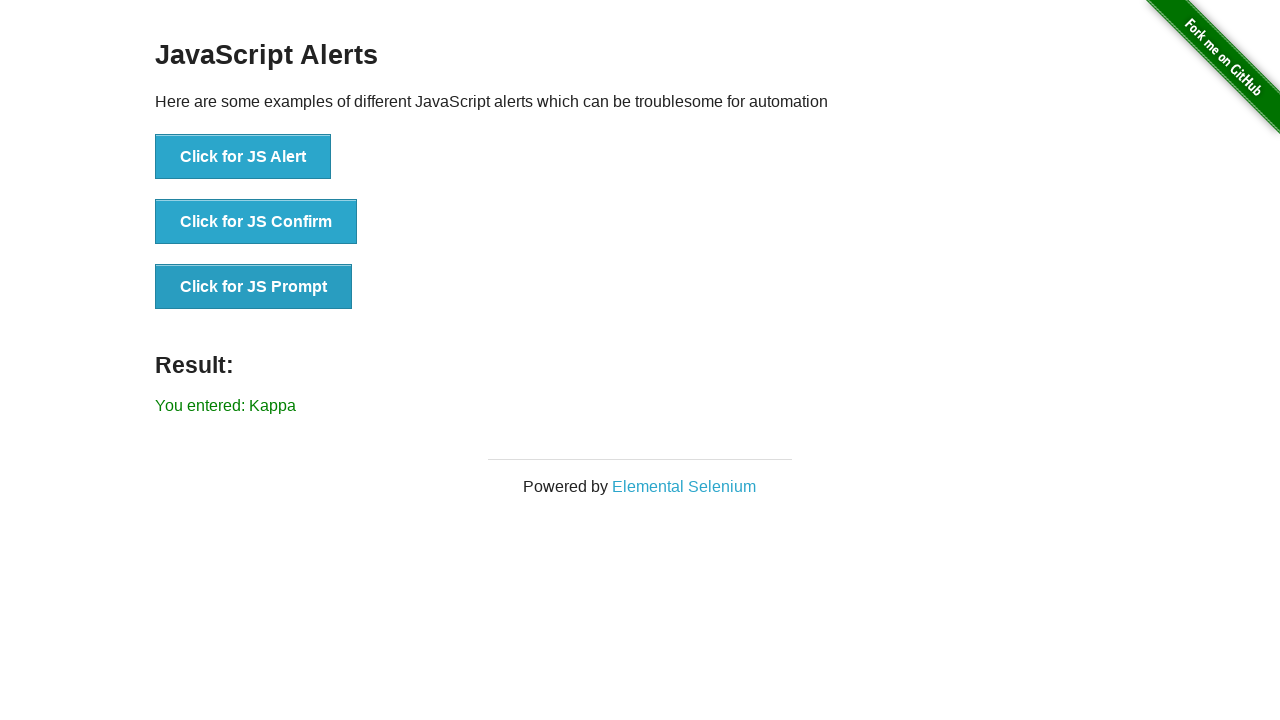

Result element loaded after dialog was handled
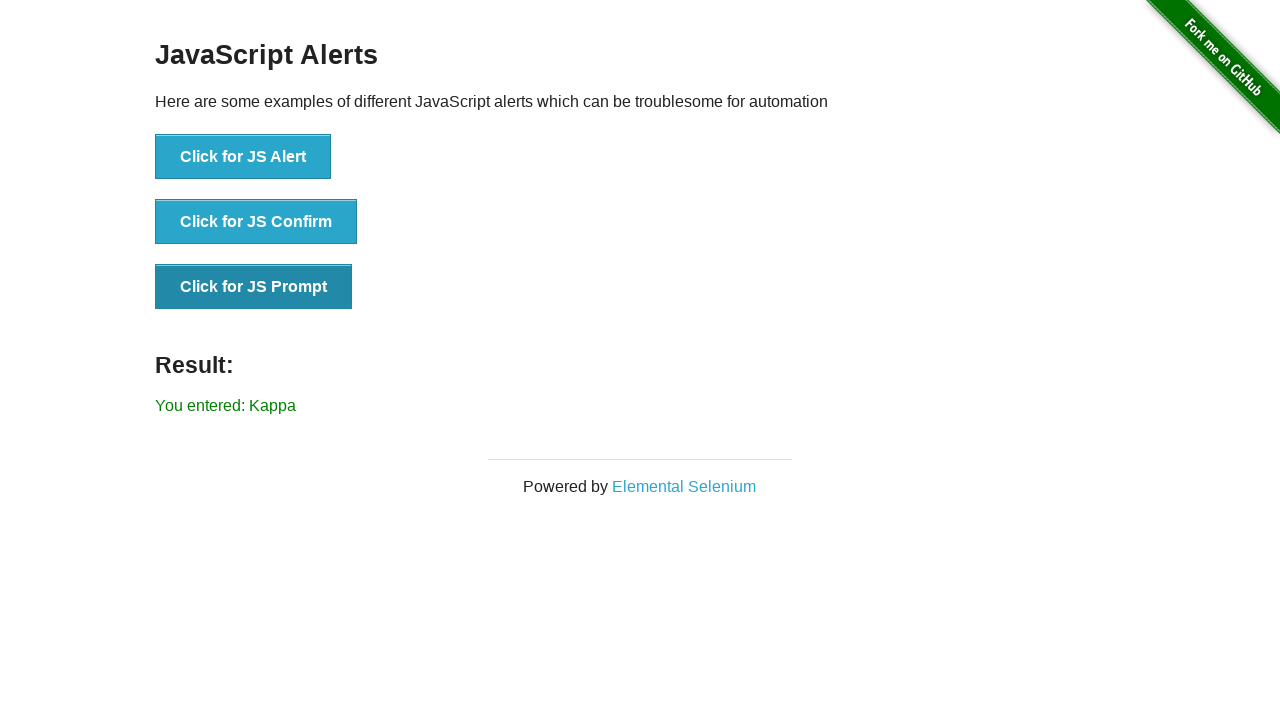

Retrieved result text content
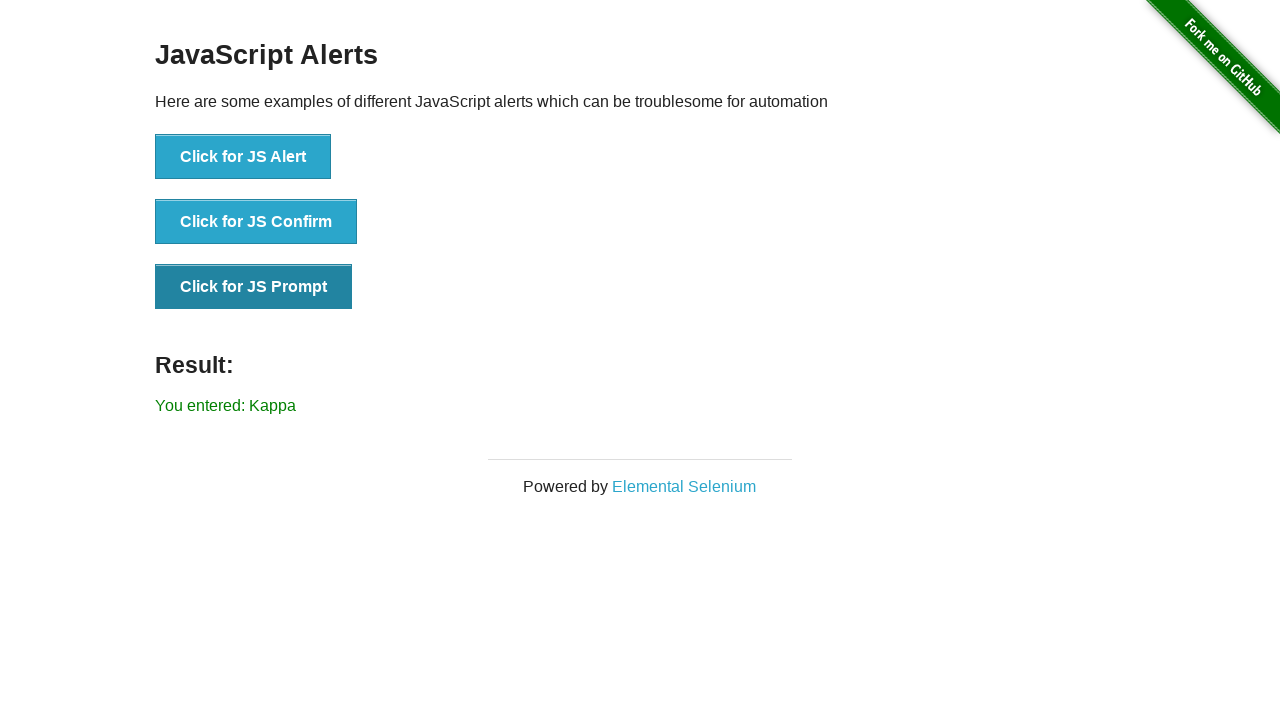

Verified that result contains 'You entered: Kappa'
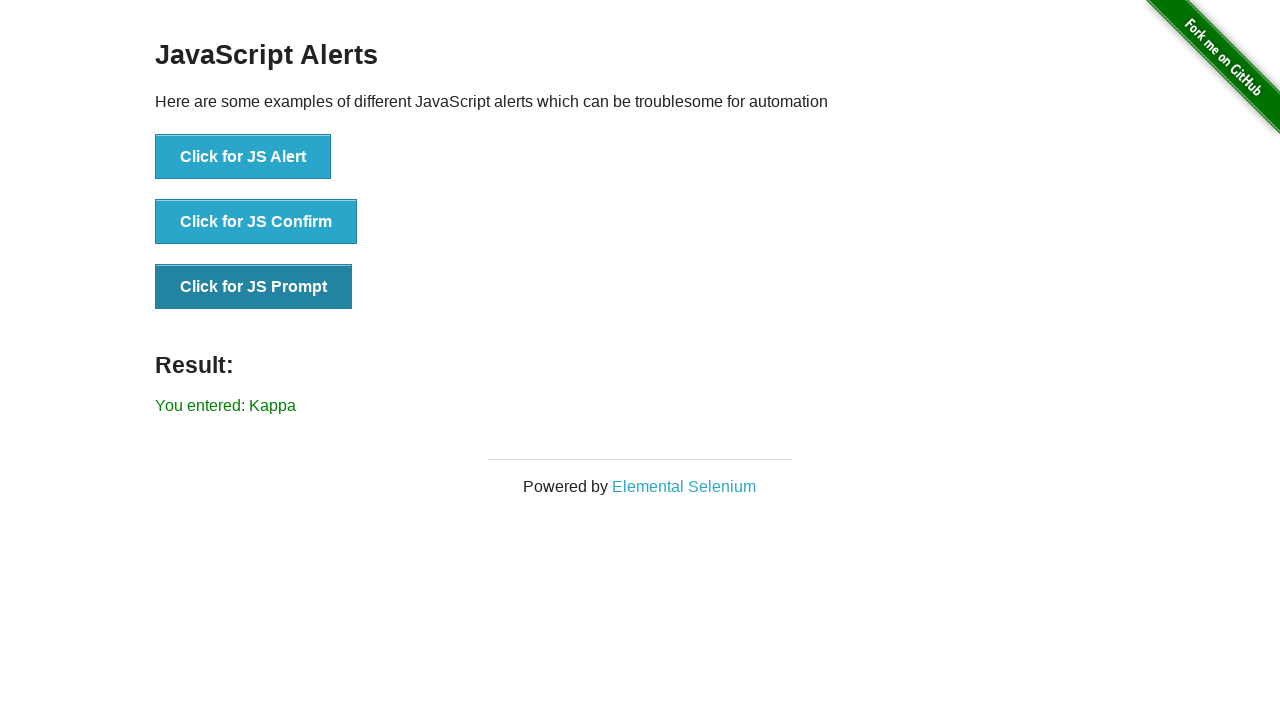

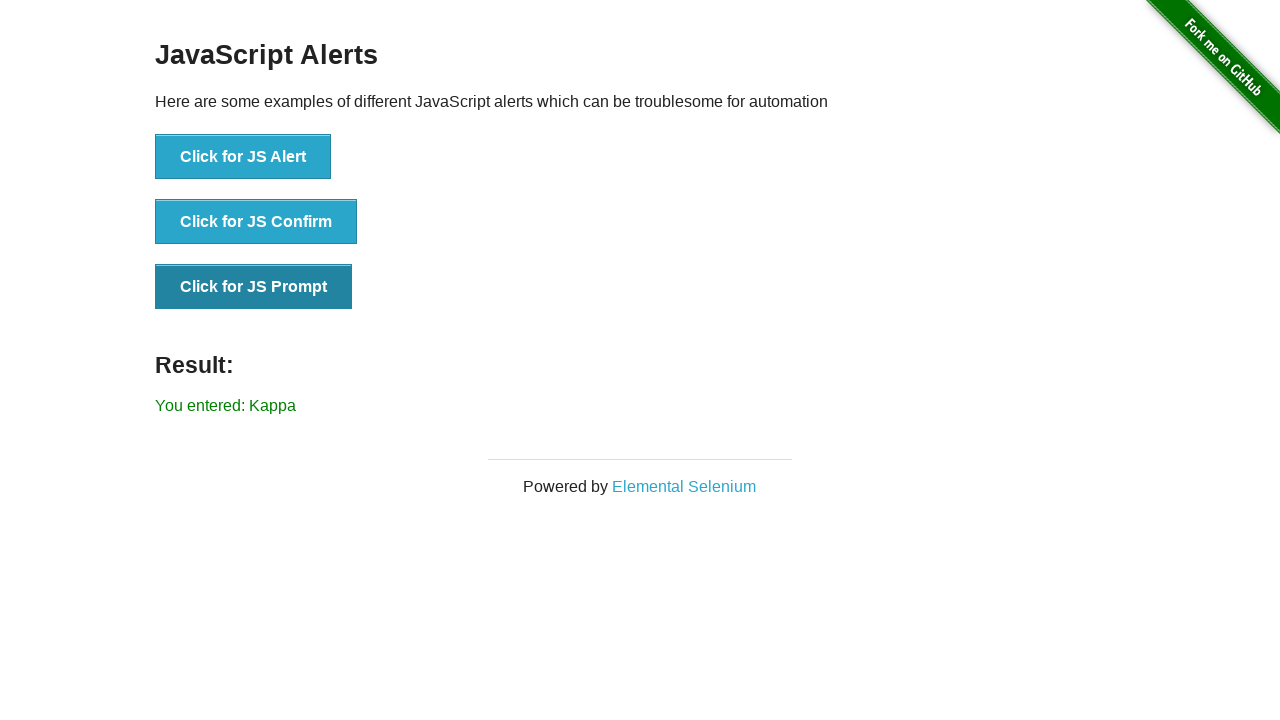